Verifies that the brand logo text is displayed correctly

Starting URL: https://rahulshettyacademy.com/seleniumPractise/#/

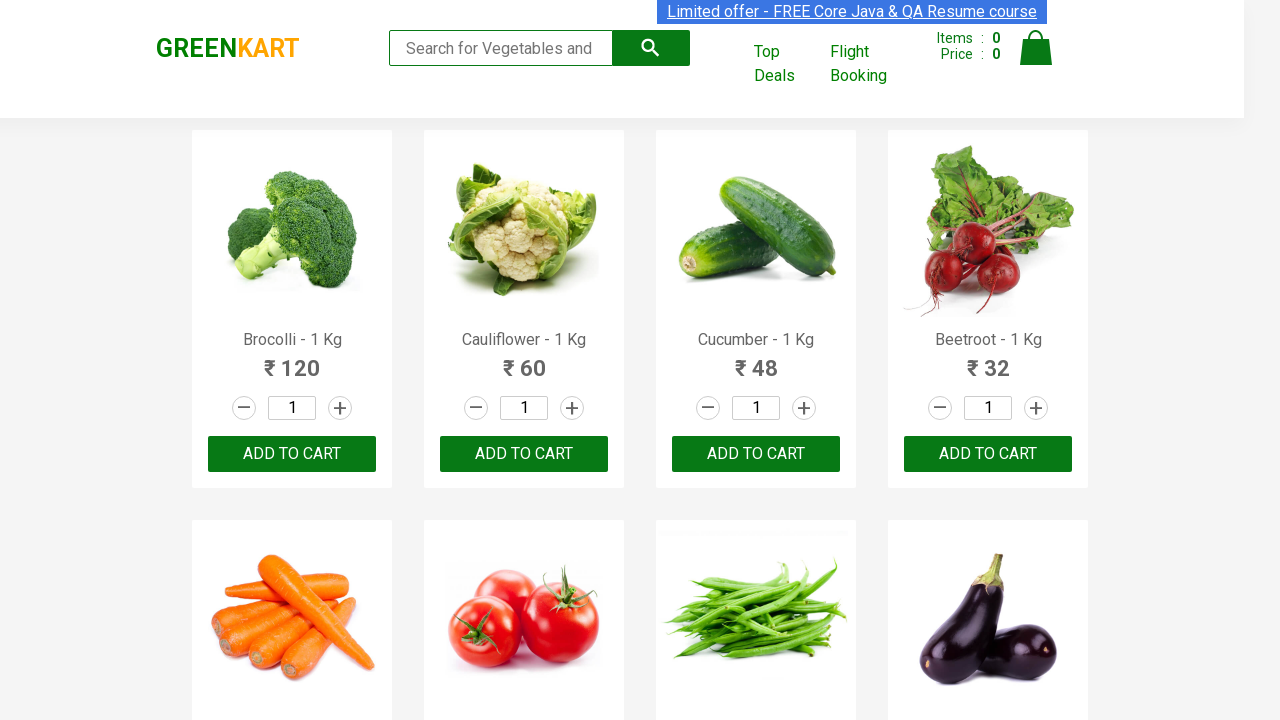

Retrieved brand logo text content
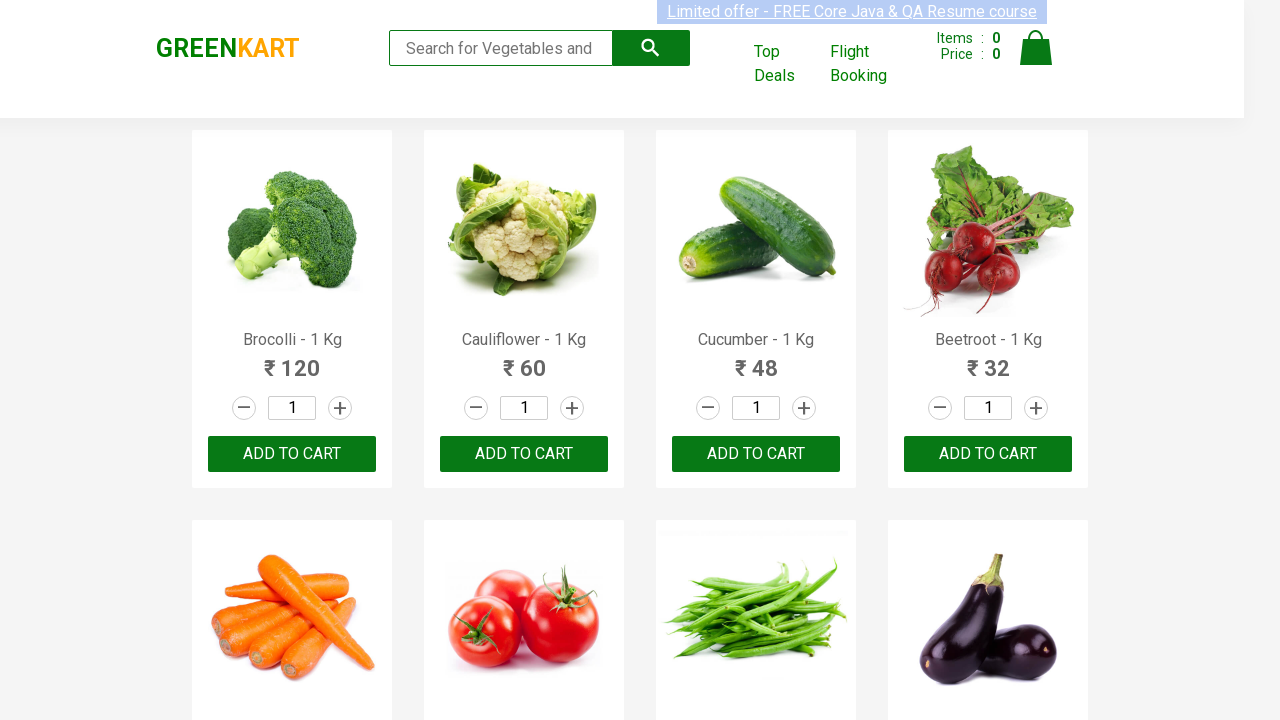

Printed brand logo text to console
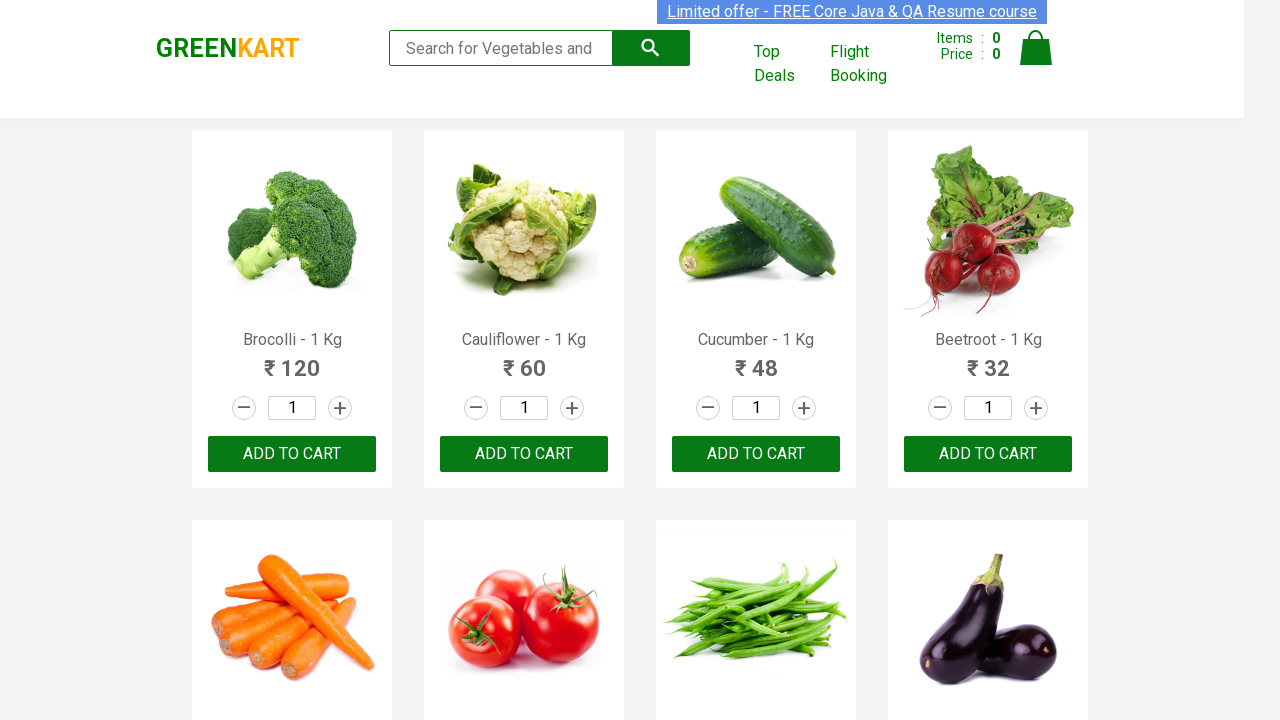

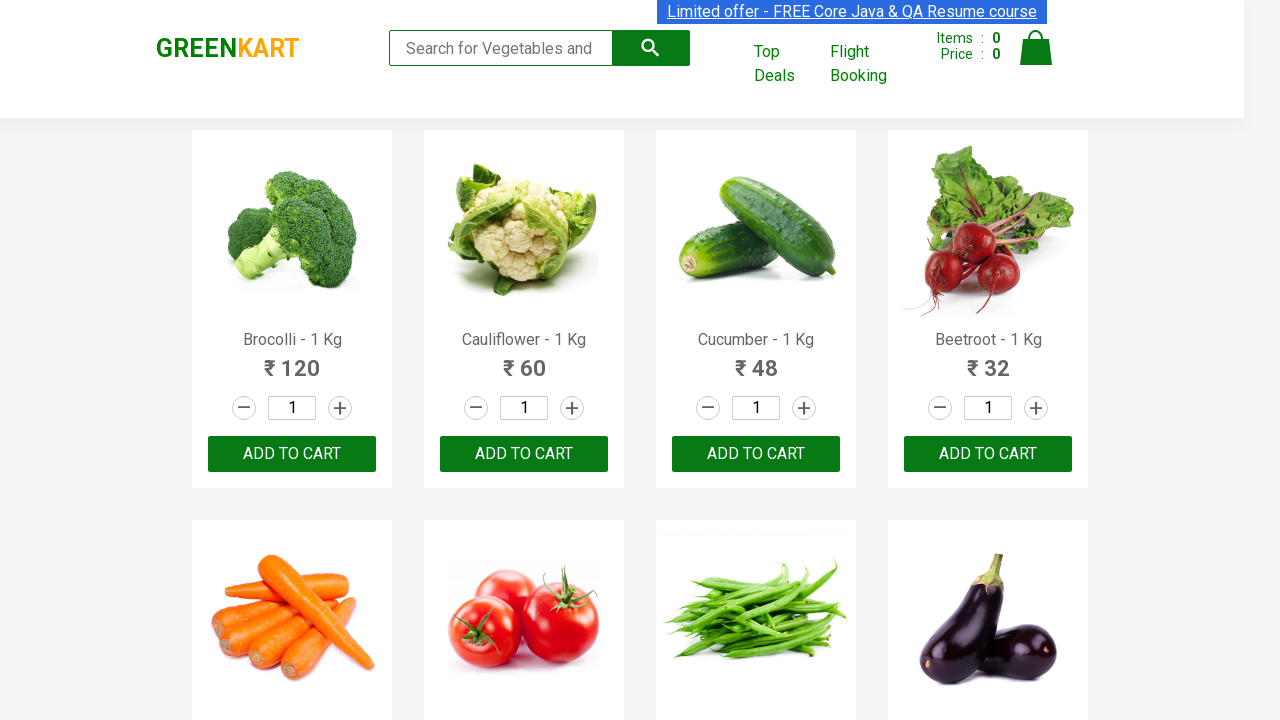